Tests asynchronous image loading by waiting for a "Done!" text to appear in a paragraph element, then verifies the award image element is present on the page.

Starting URL: https://bonigarcia.dev/selenium-webdriver-java/loading-images.html

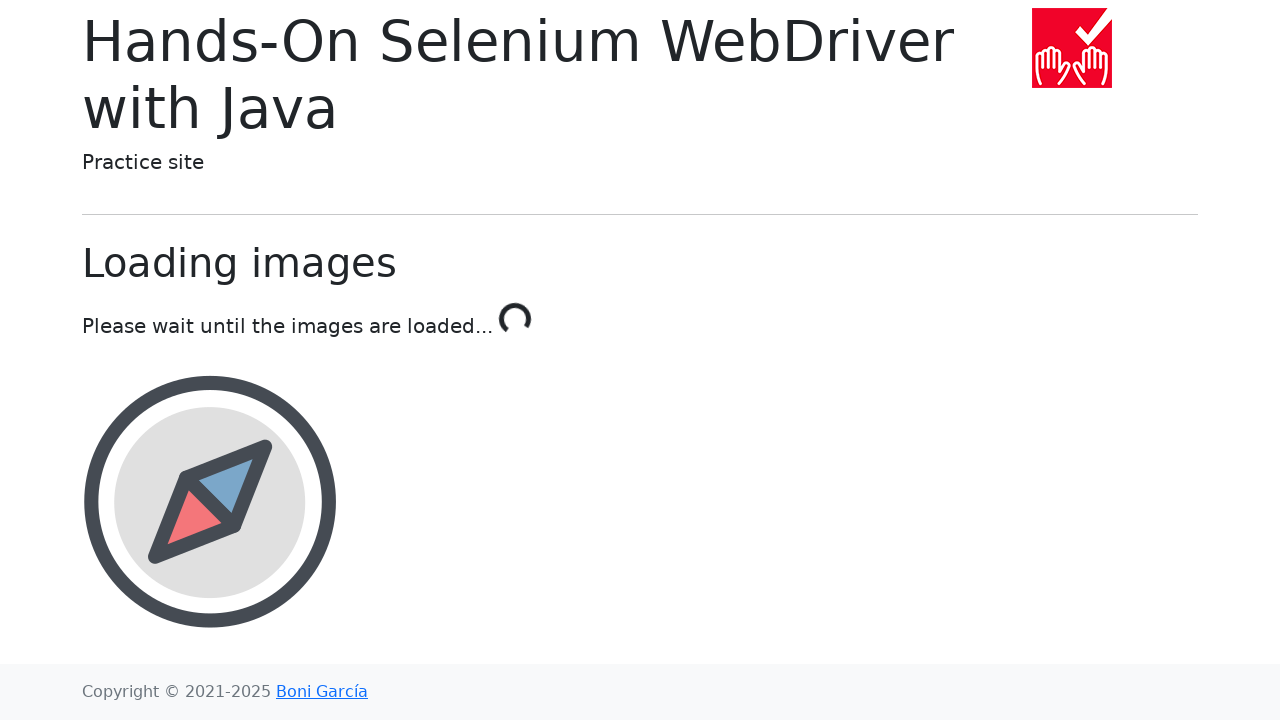

Waited for 'Done!' text to appear in paragraph element, confirming images have finished loading
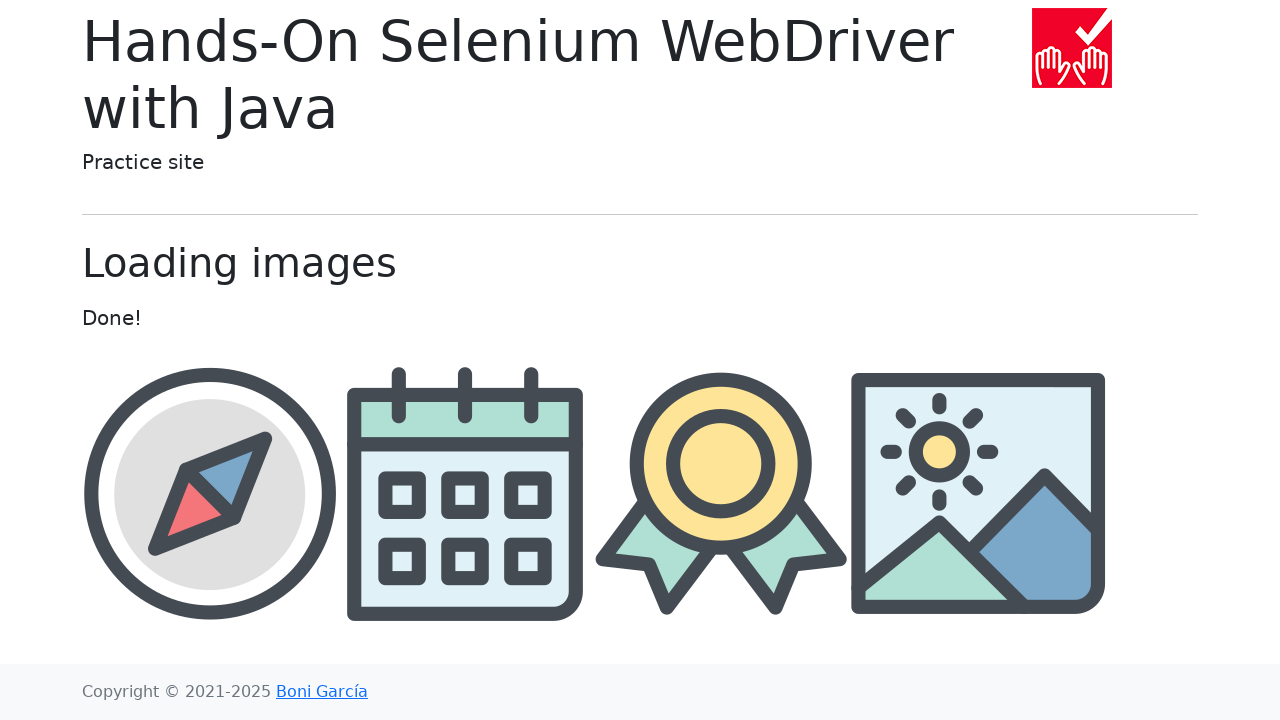

Located the award image element
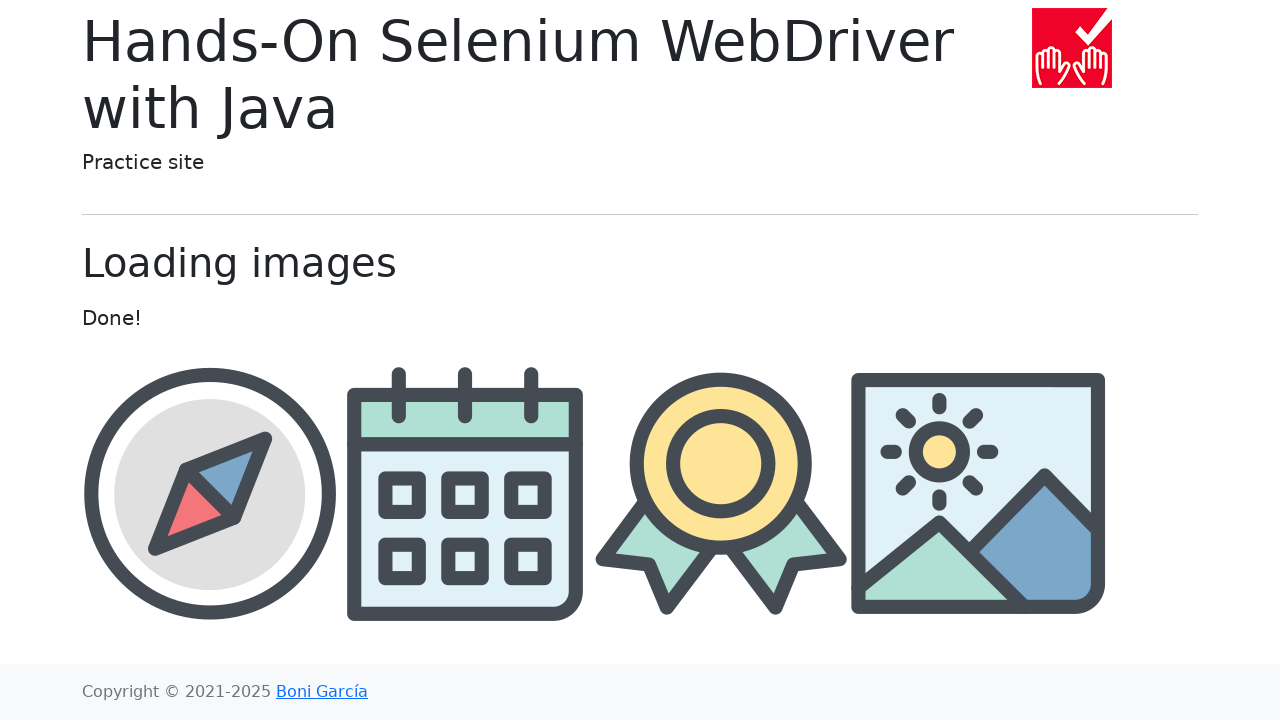

Award image element is now visible on the page
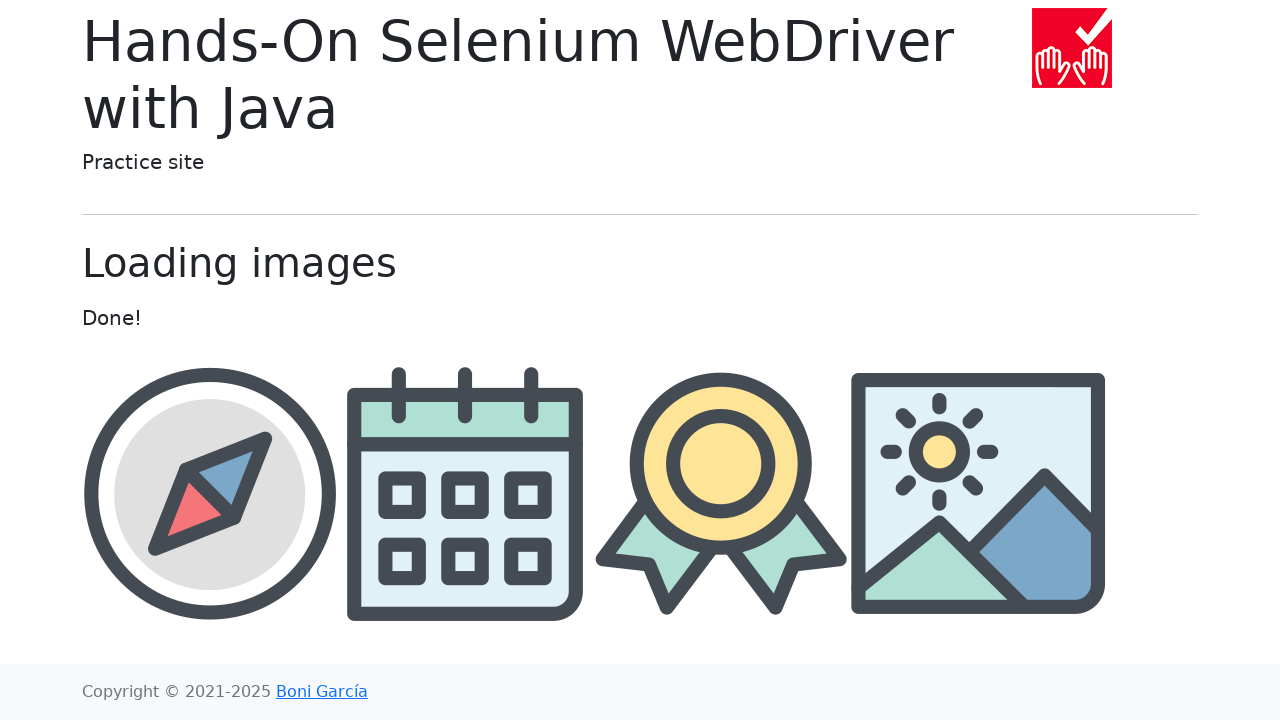

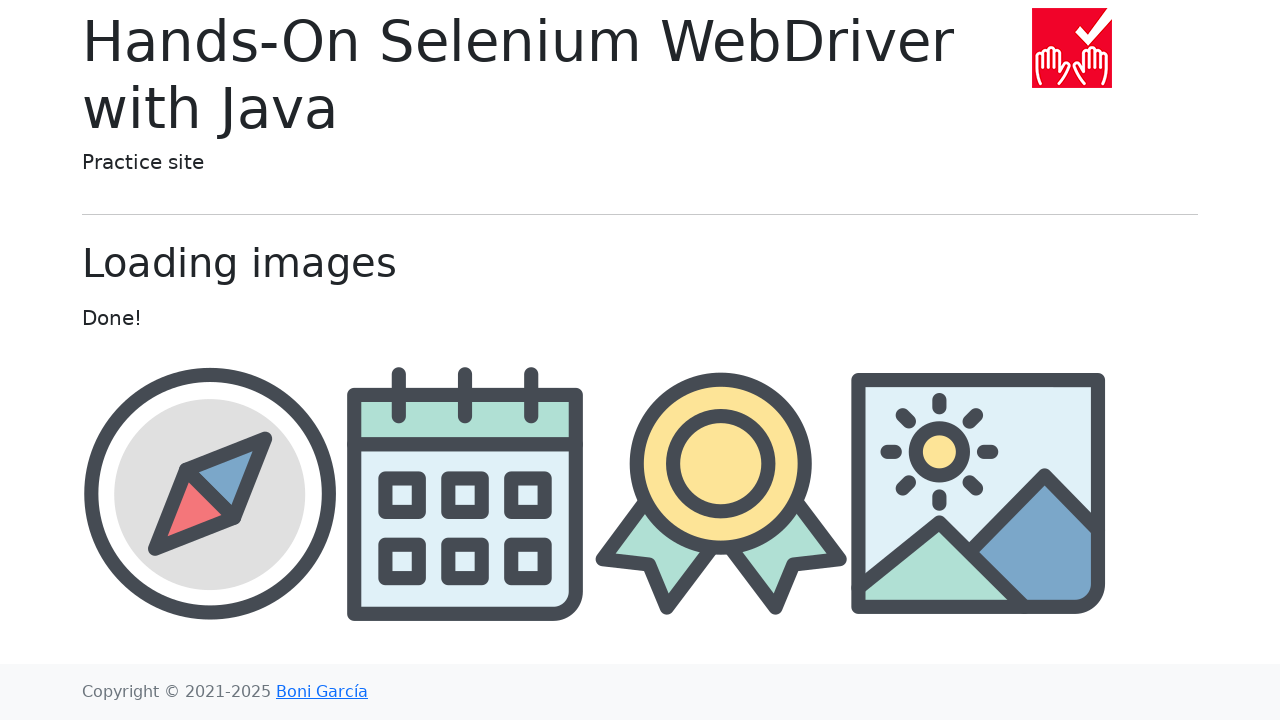